Tests confirm dialog interaction by accepting a confirmation box and verifying the output

Starting URL: https://dgotlieb.github.io/Navigation/Navigation.html

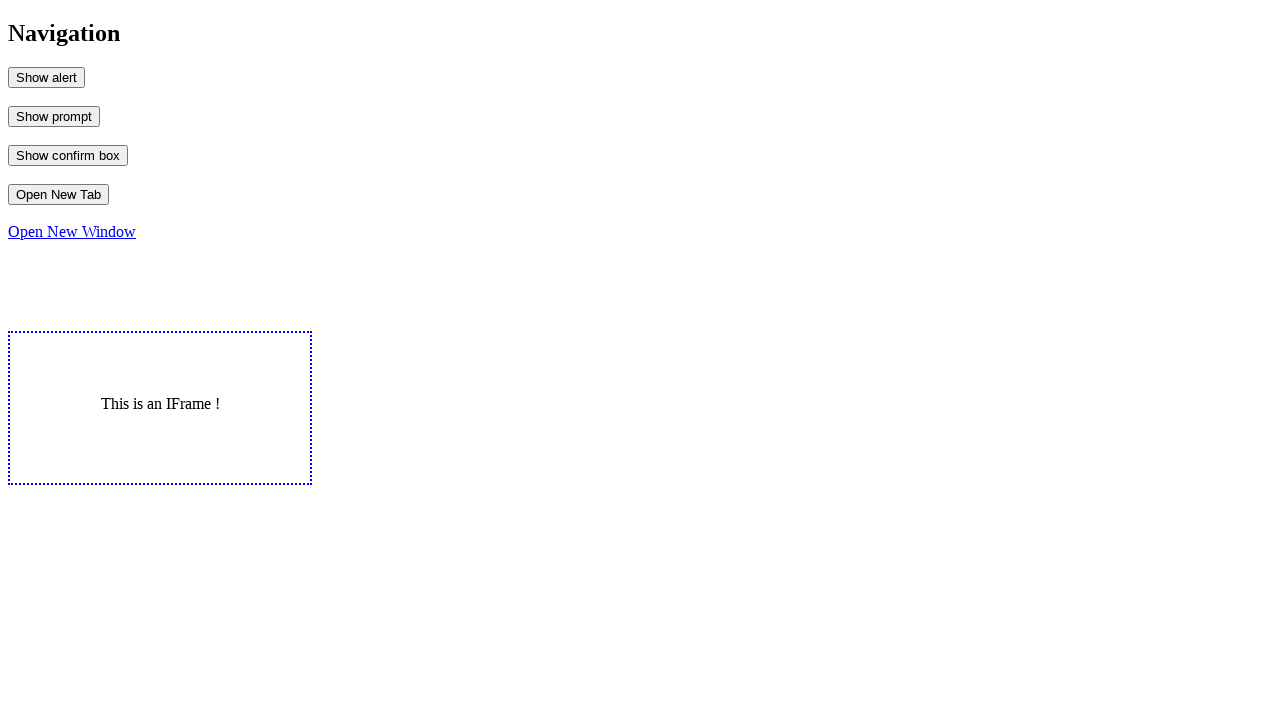

Set up dialog handler to accept confirm dialogs
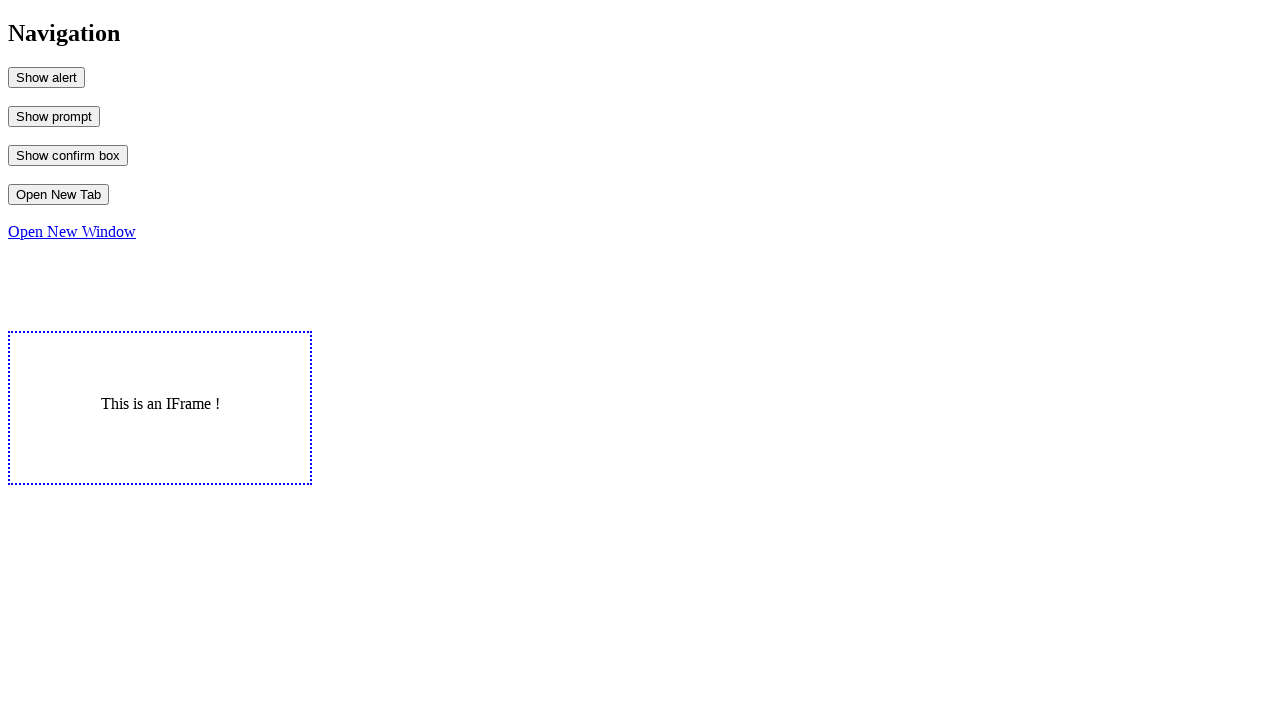

Clicked button to trigger confirm dialog at (68, 155) on #MyConfirm
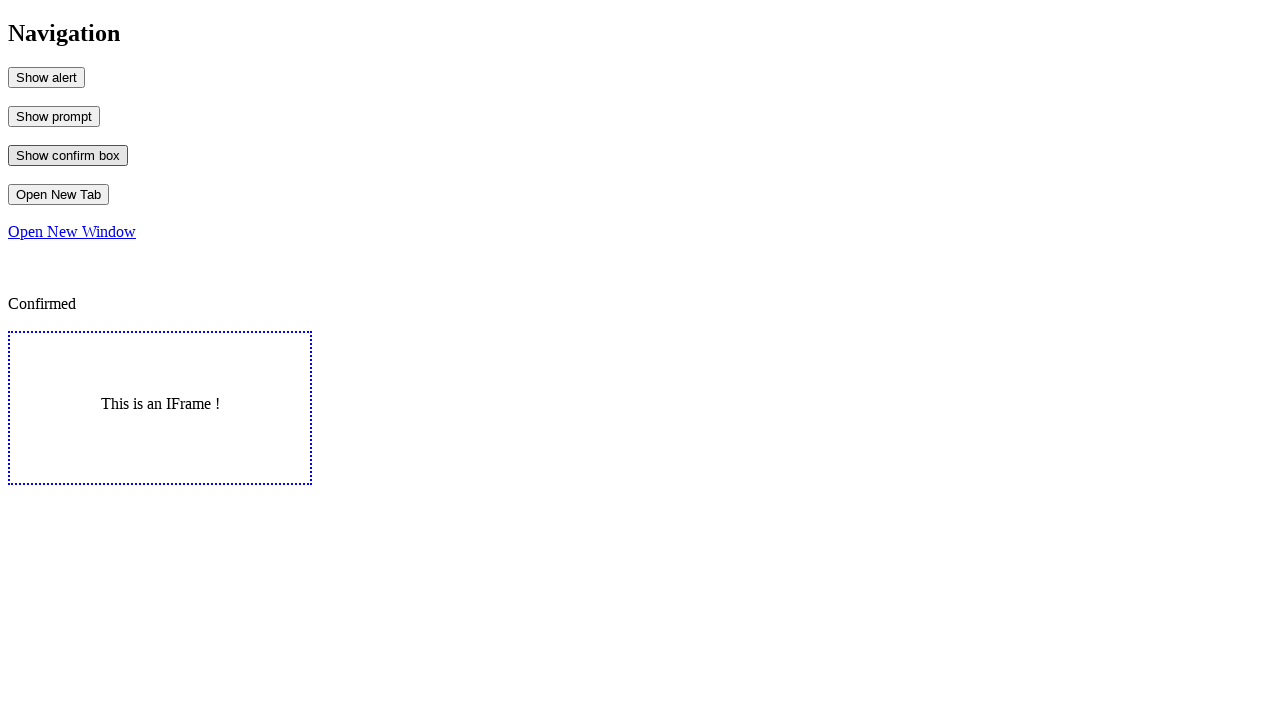

Retrieved output text from #output element
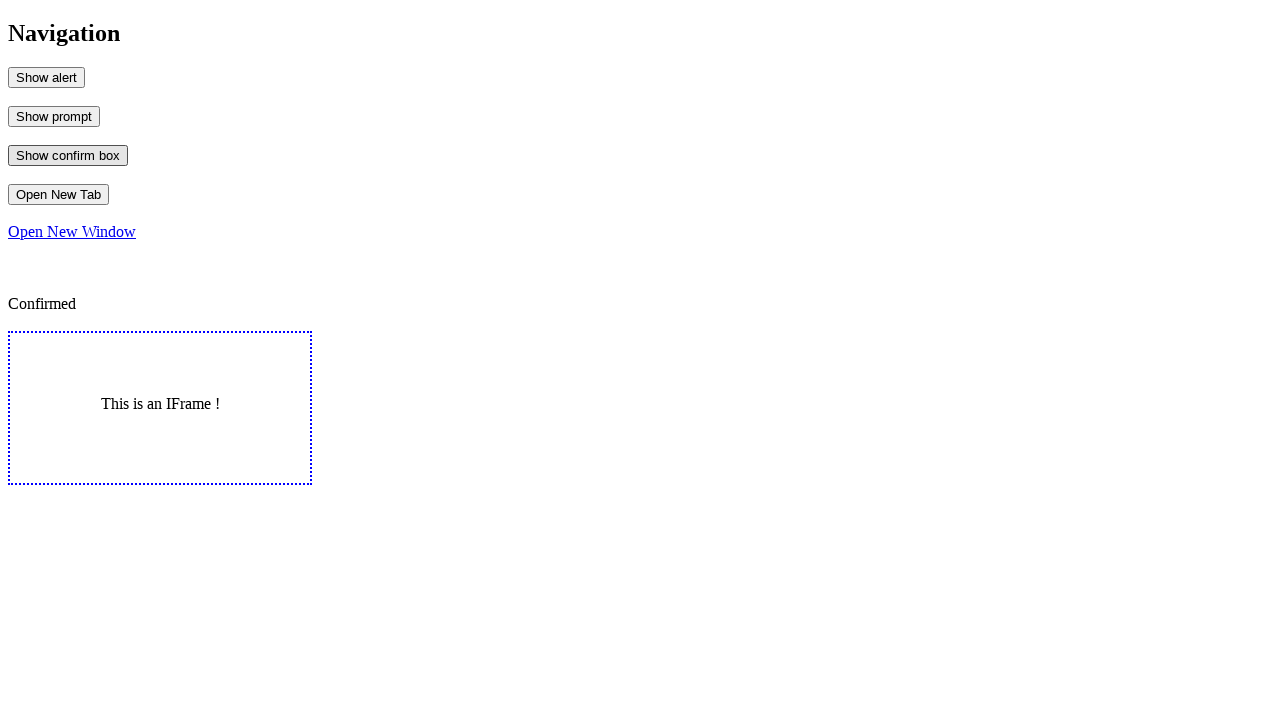

Verified output text equals 'Confirmed'
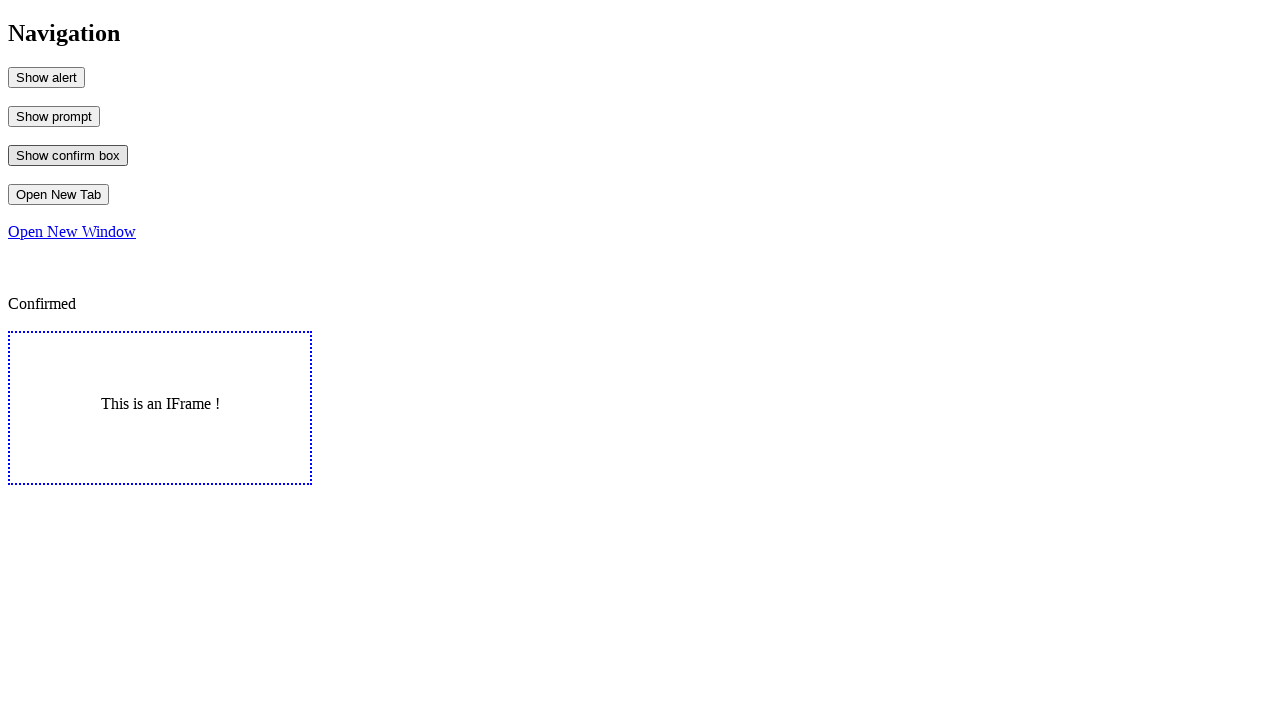

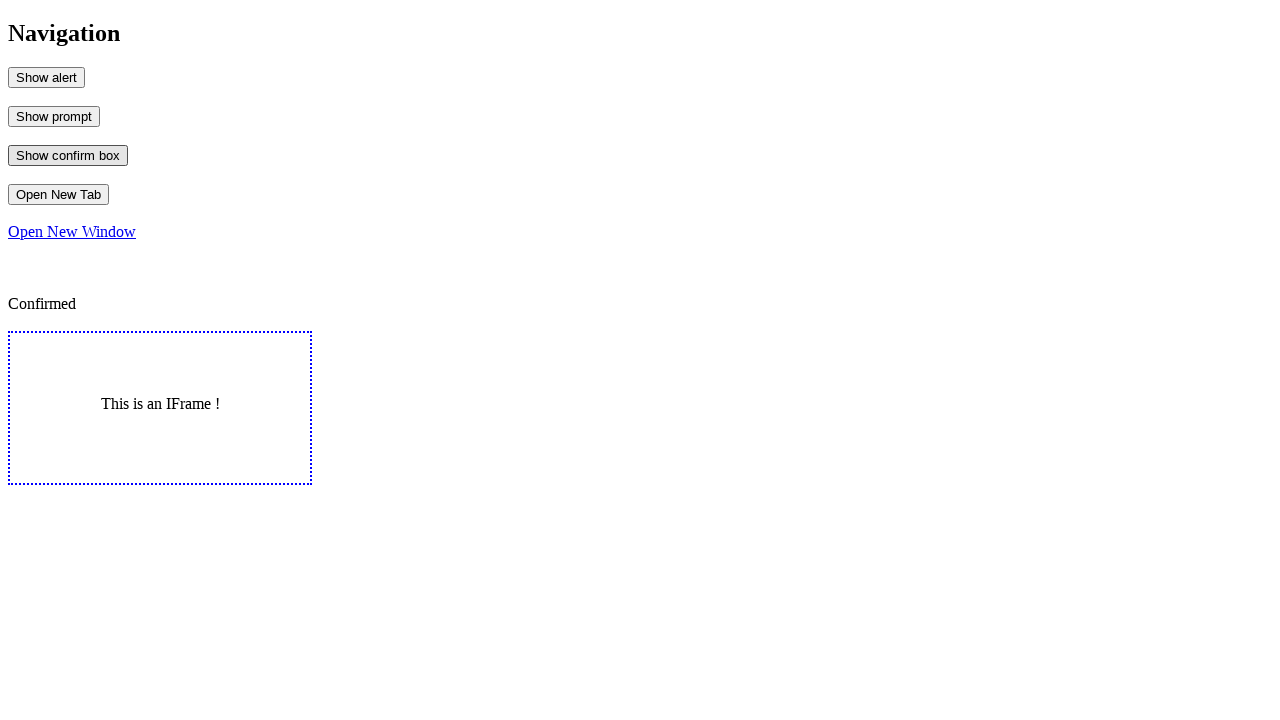